Tests the confirm/cancel alert by clicking the button and accepting the dialog with OK, then verifying the selected value

Starting URL: https://test-with-me-app.vercel.app/learning/web-elements/alerts

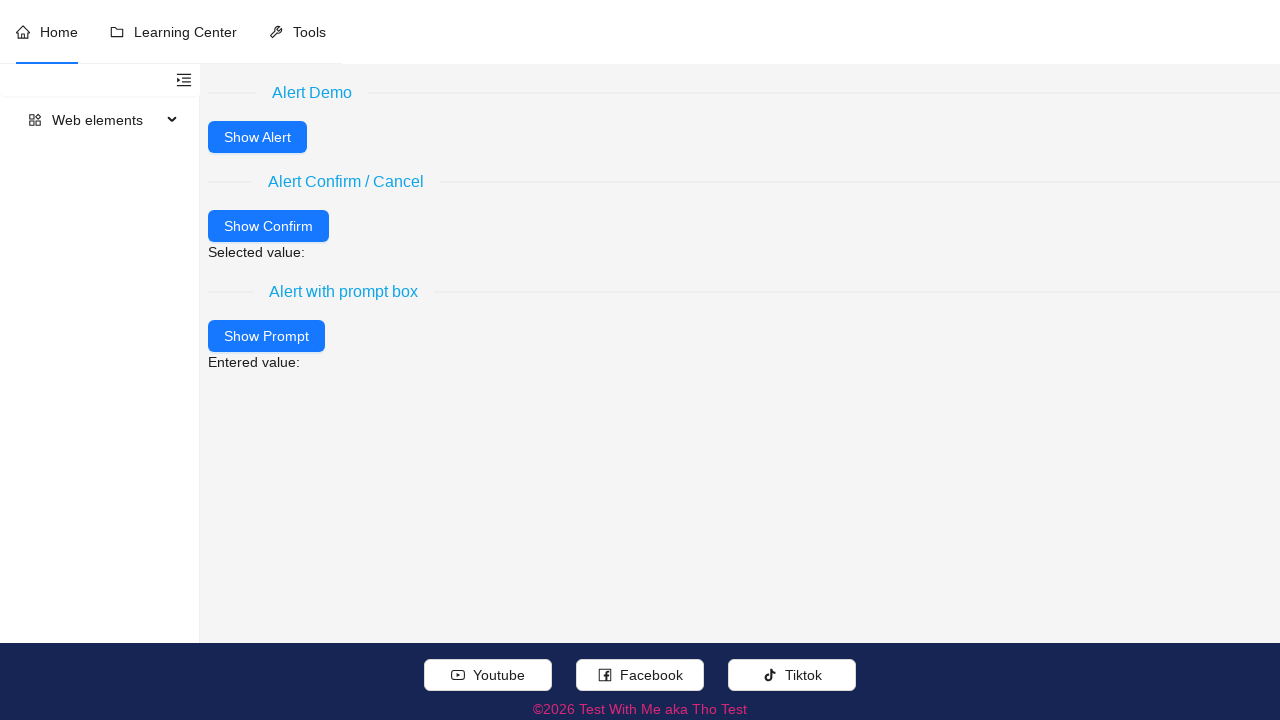

Set up dialog handler to accept confirm dialogs
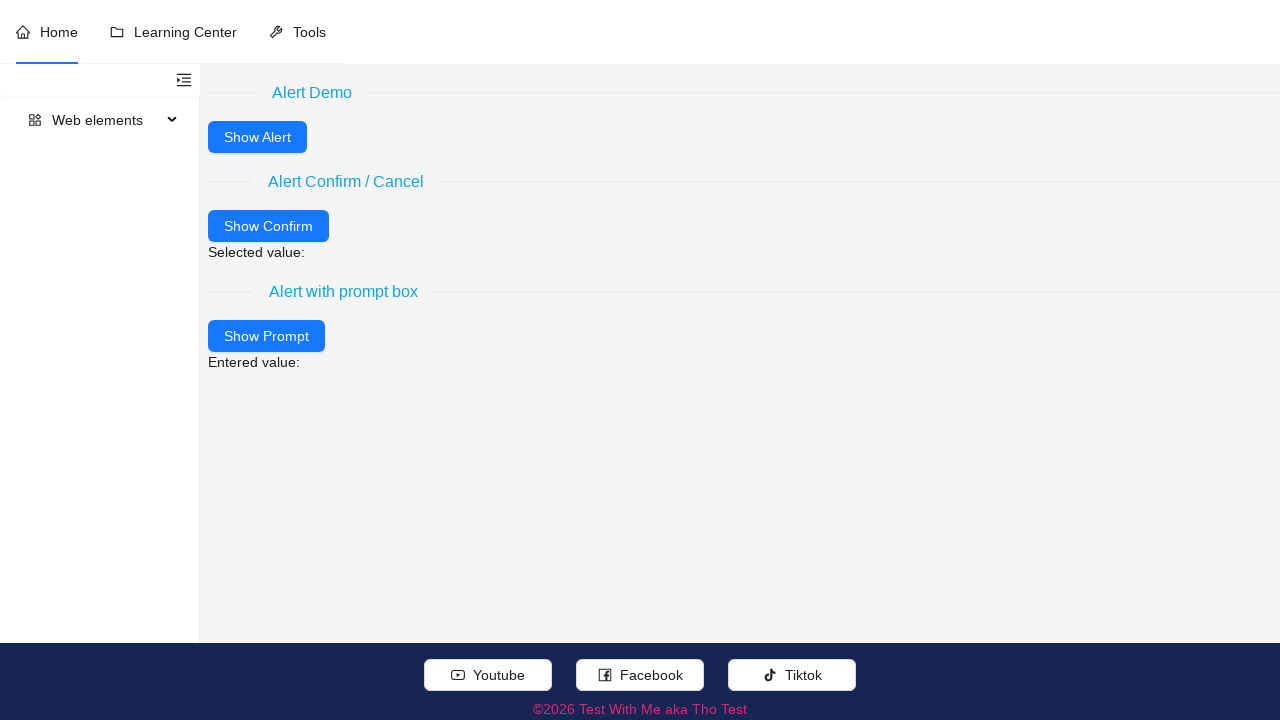

Clicked Alert Confirm / Cancel button at (268, 226) on (//div[.//text()[normalize-space()='Alert Confirm / Cancel']]/following-sibling:
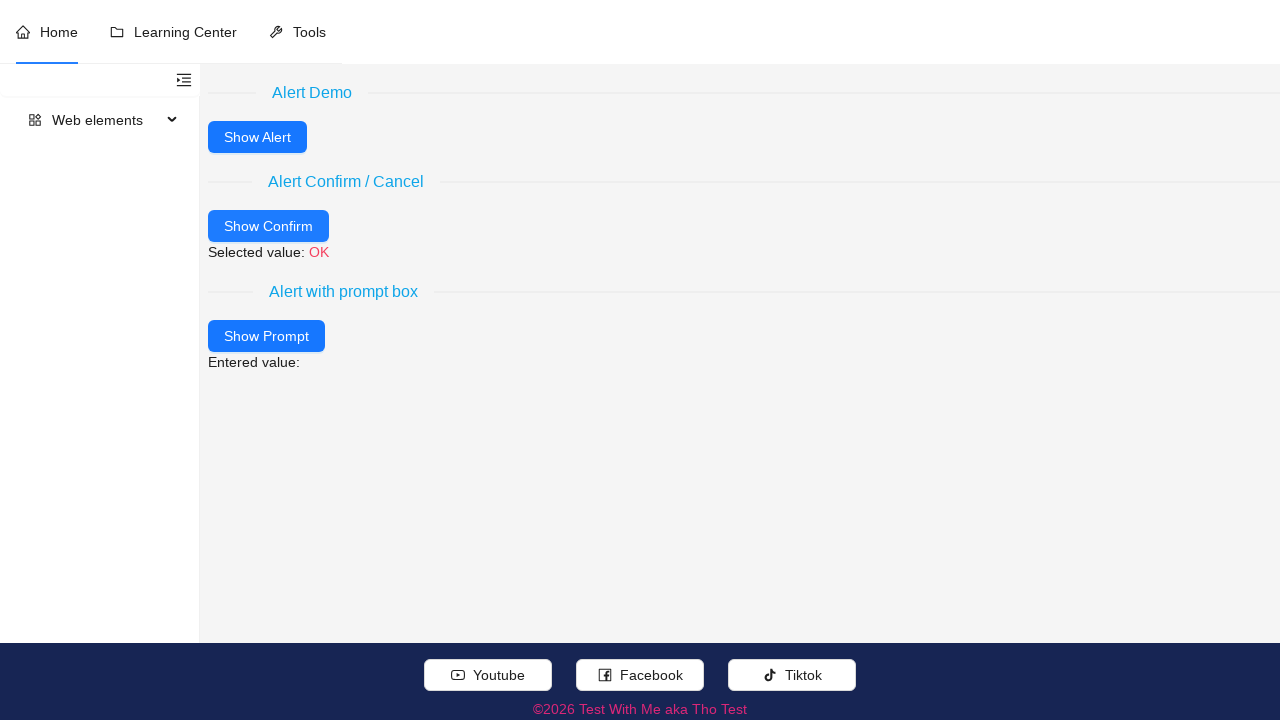

Confirmed dialog was accepted and selected value label appeared
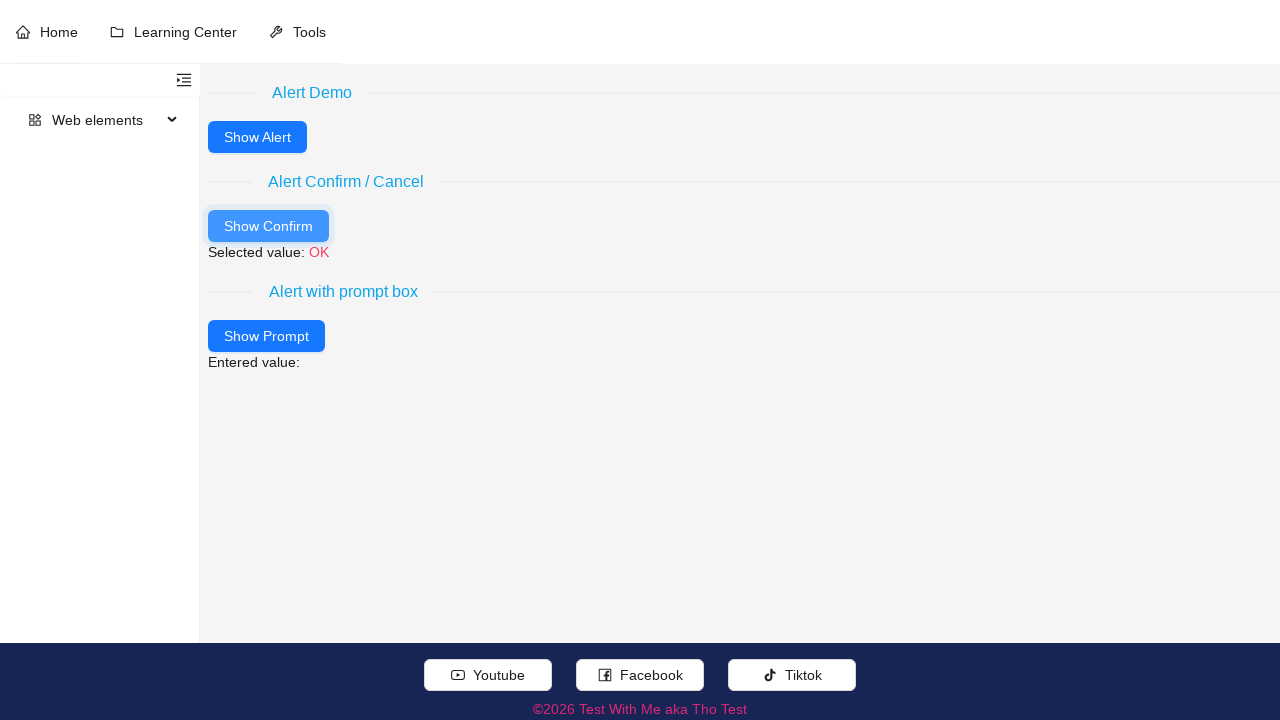

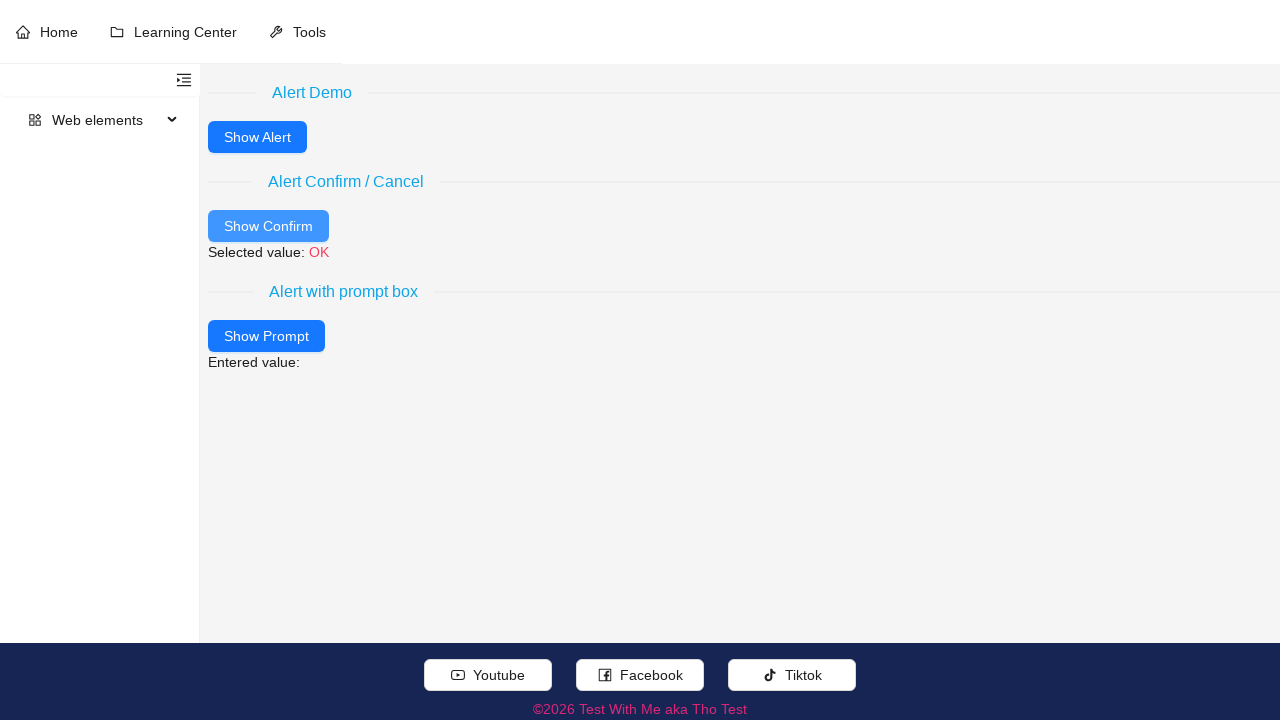